Tests click and hold drag selection functionality by selecting multiple items in a grid through click-drag action.

Starting URL: https://automationfc.github.io/jquery-selectable/

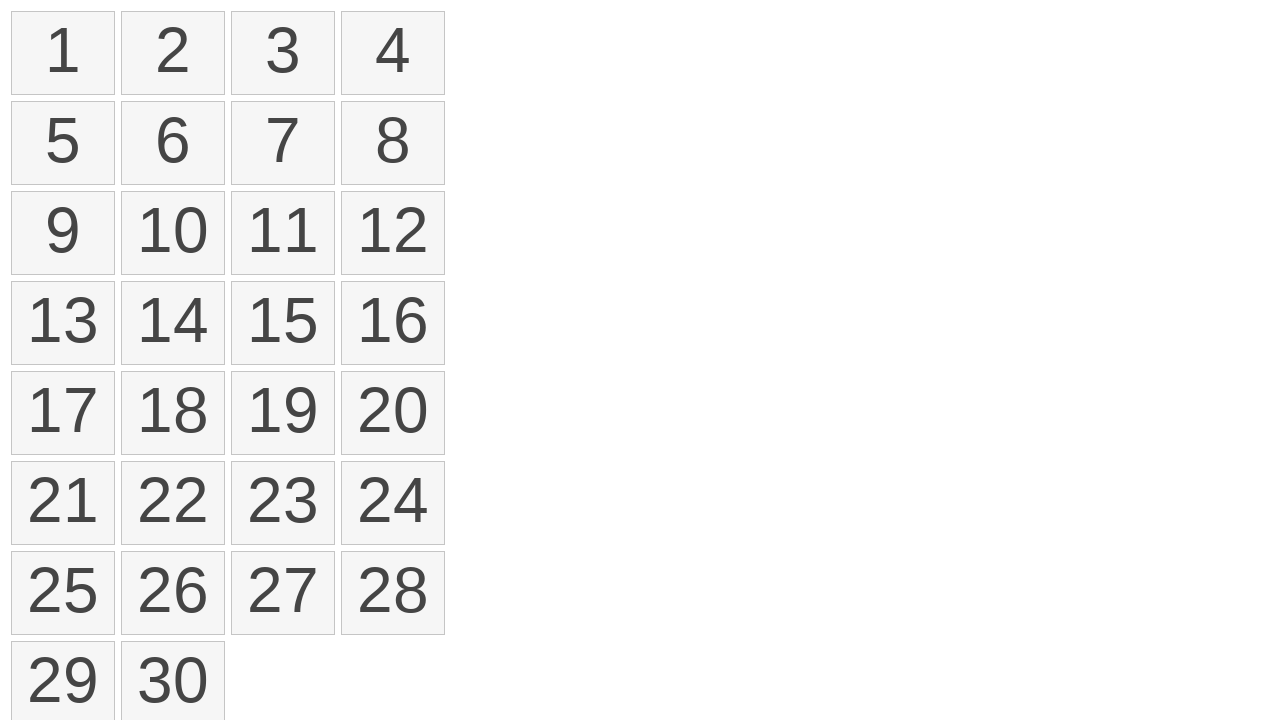

Located all selectable items in the grid
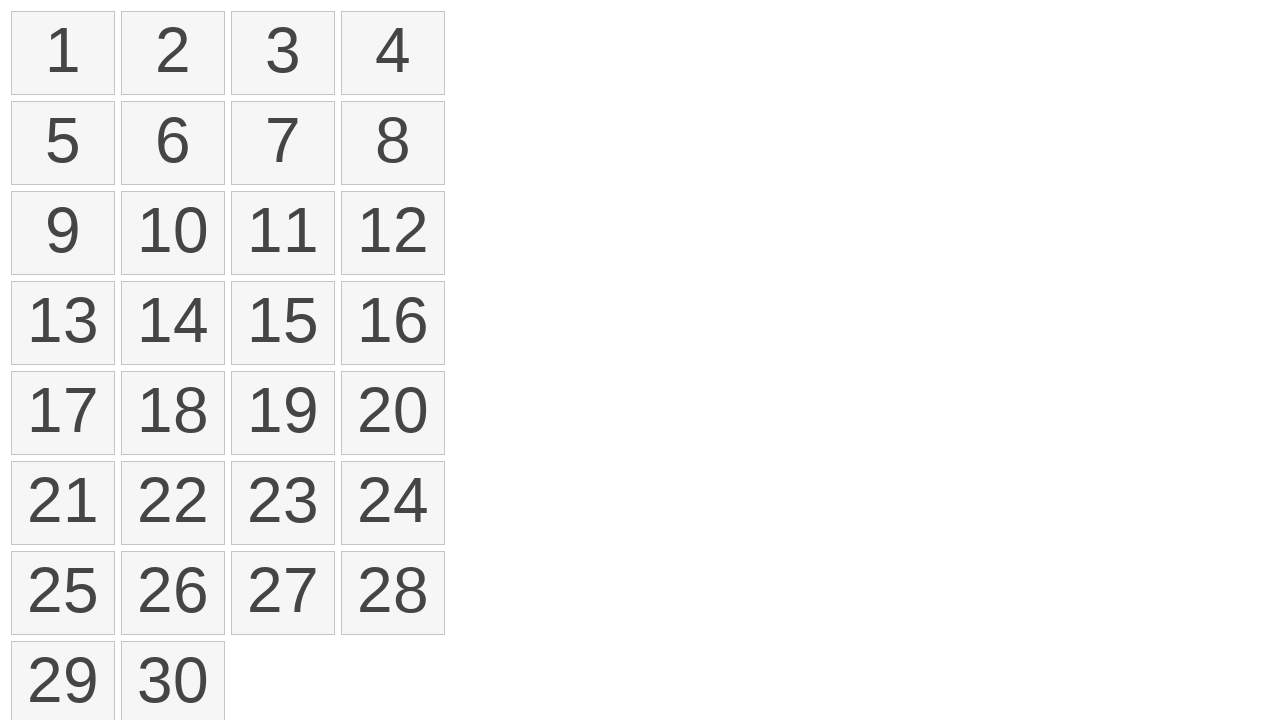

Located first item in the grid
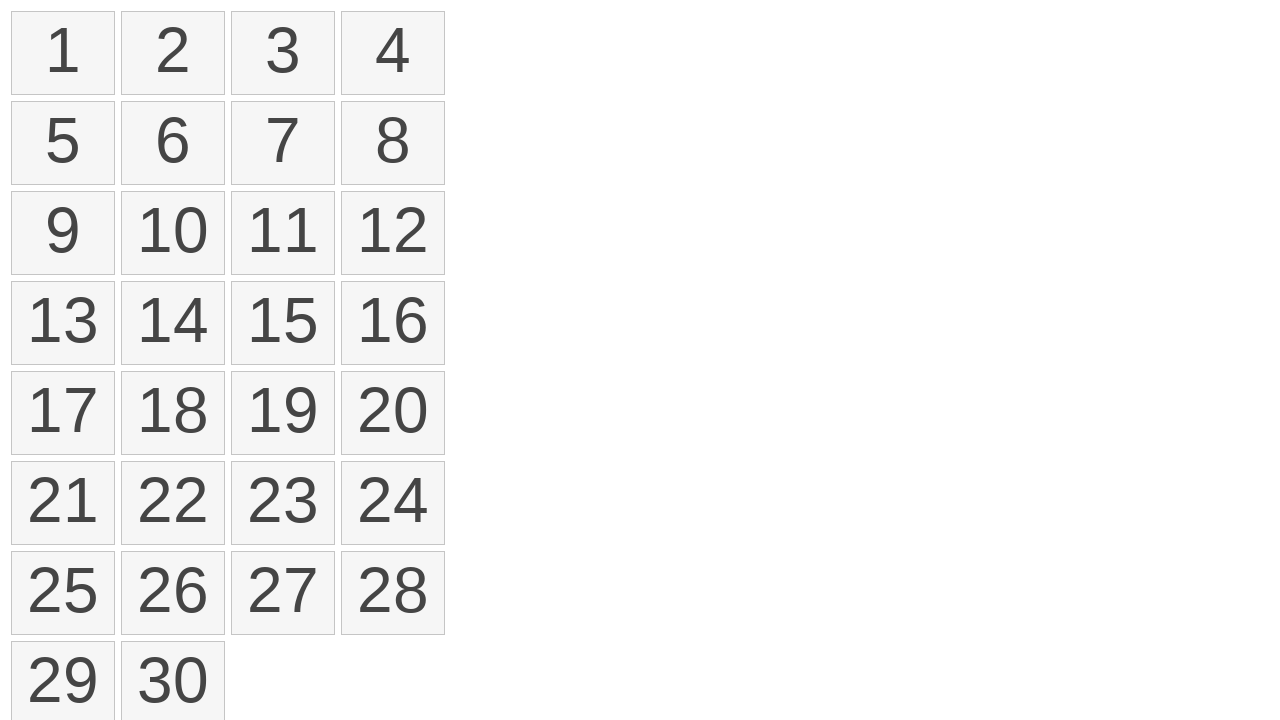

Located tenth item in the grid
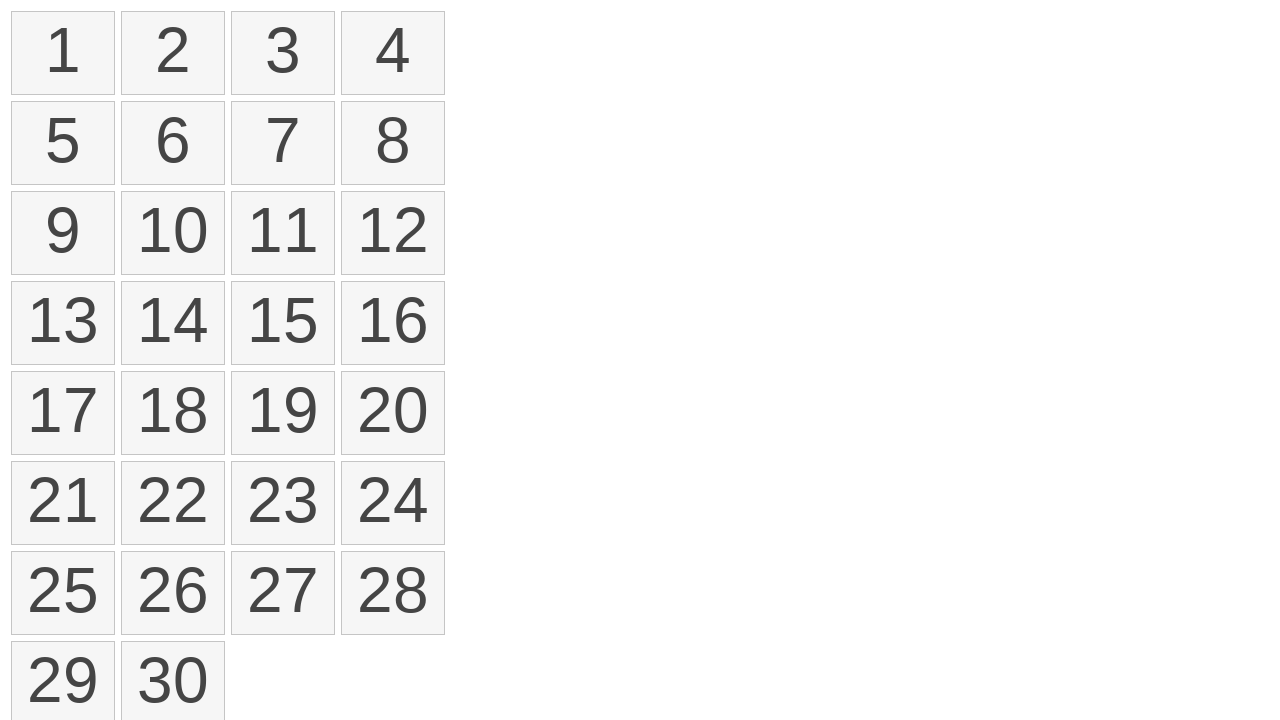

Performed click-drag selection from first item to tenth item at (173, 233)
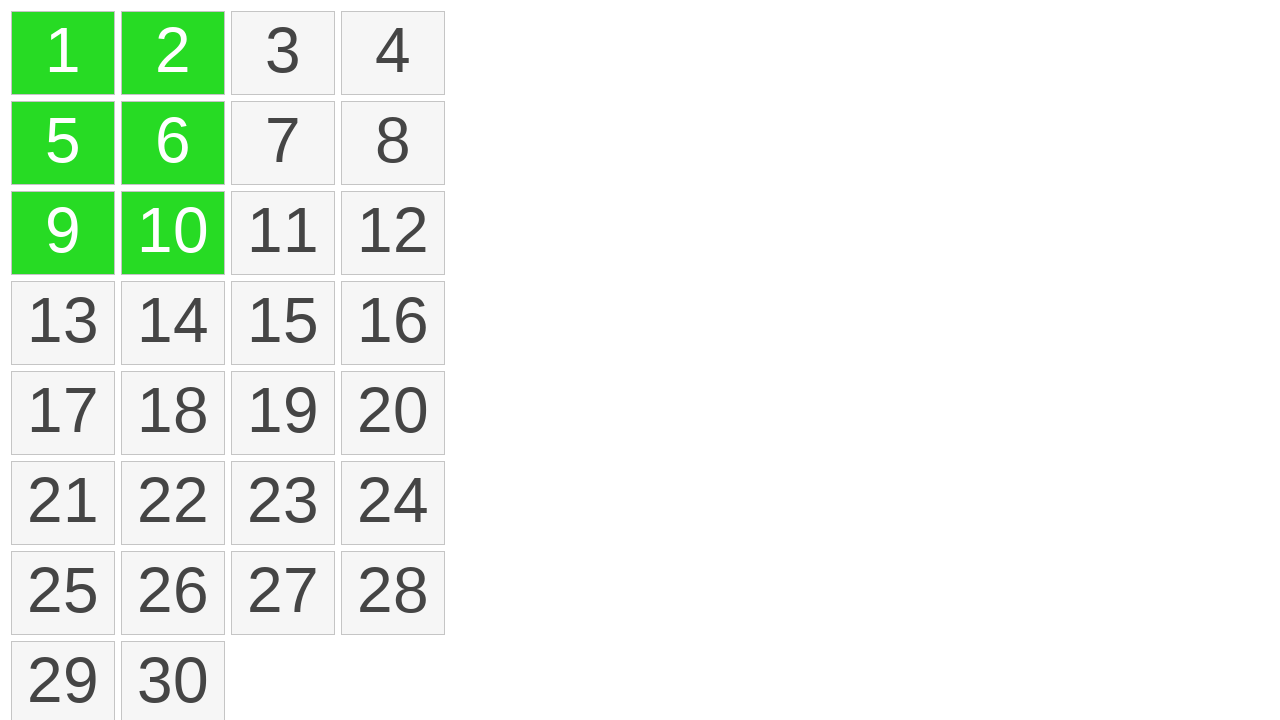

Located all selected items in the grid
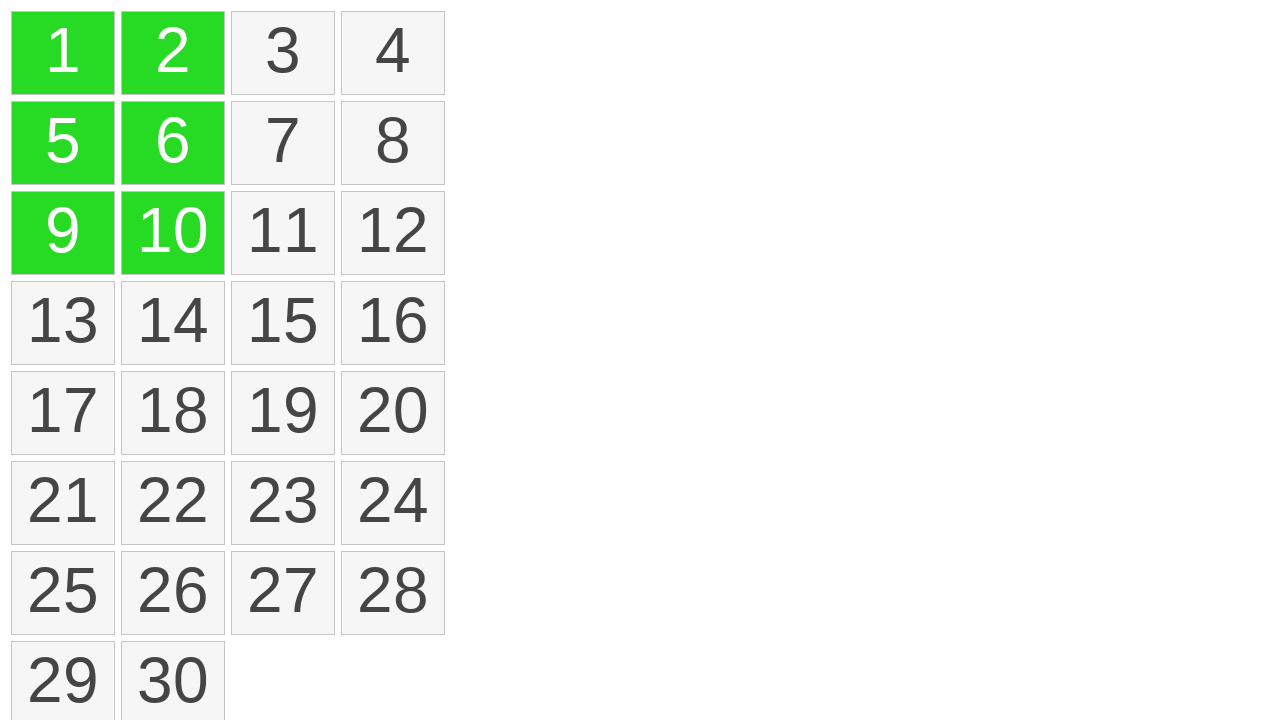

Waited 500ms for selection to stabilize
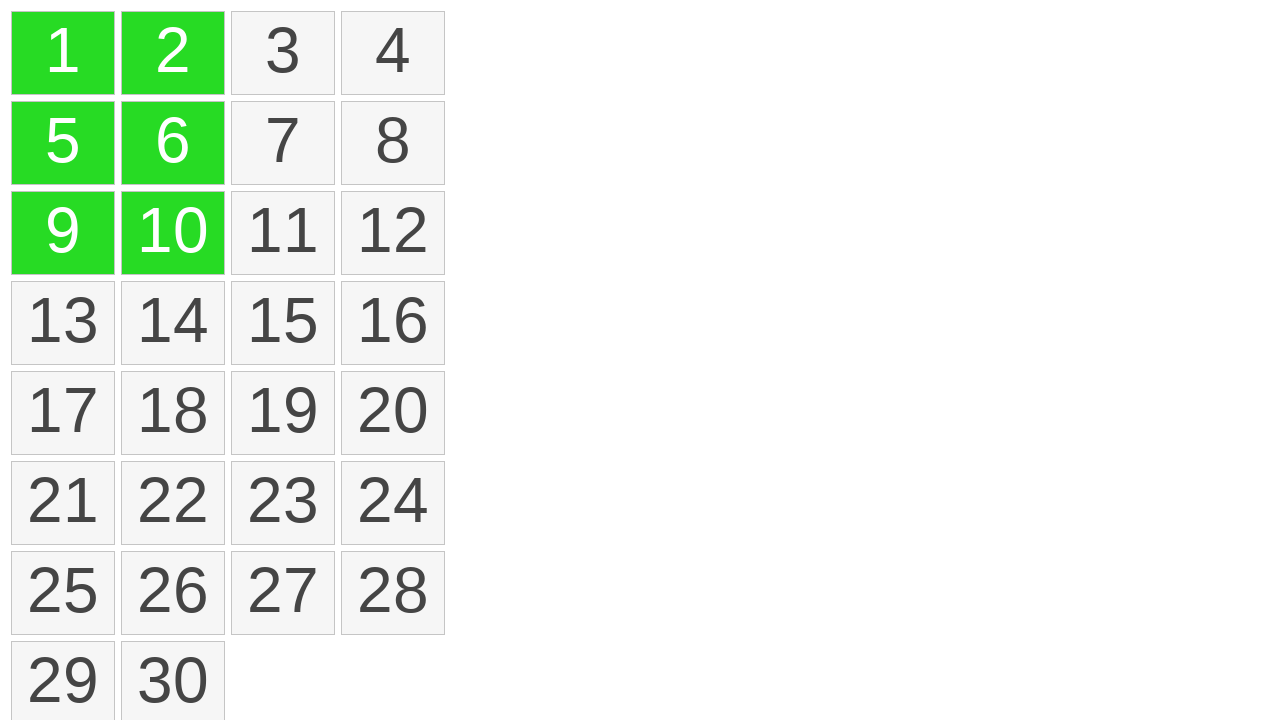

Verified that 6 items are selected after drag operation
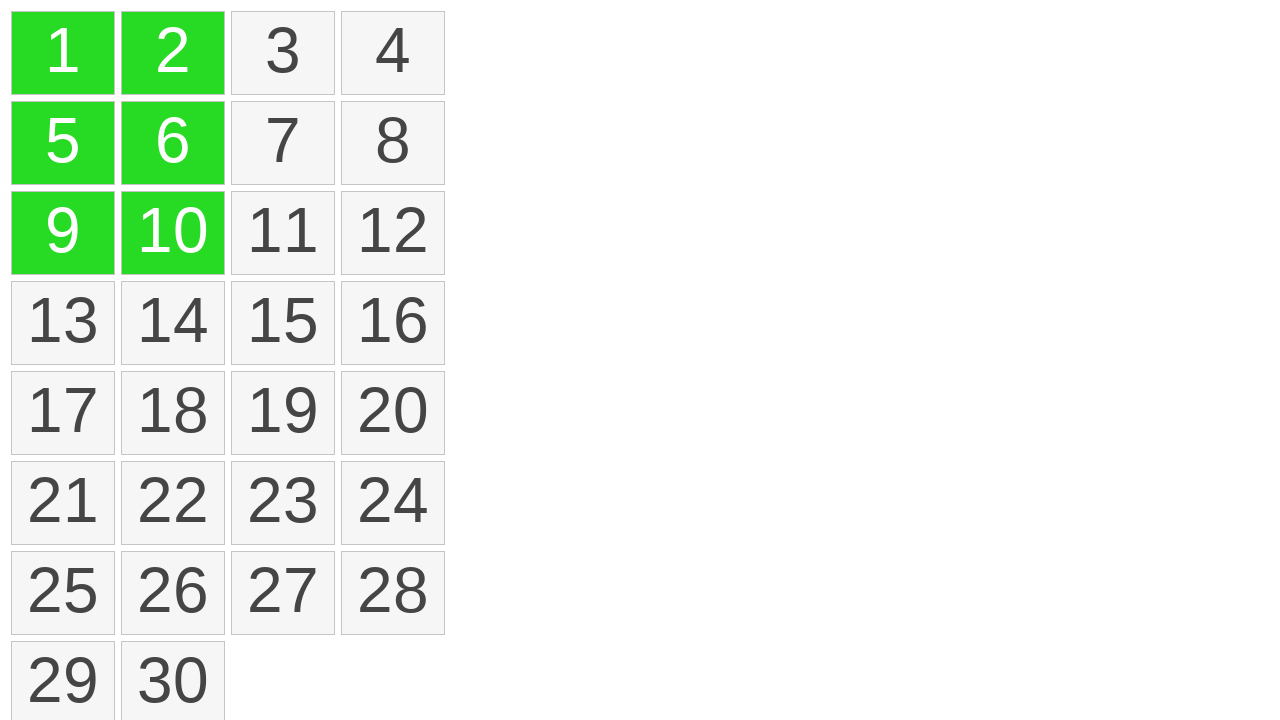

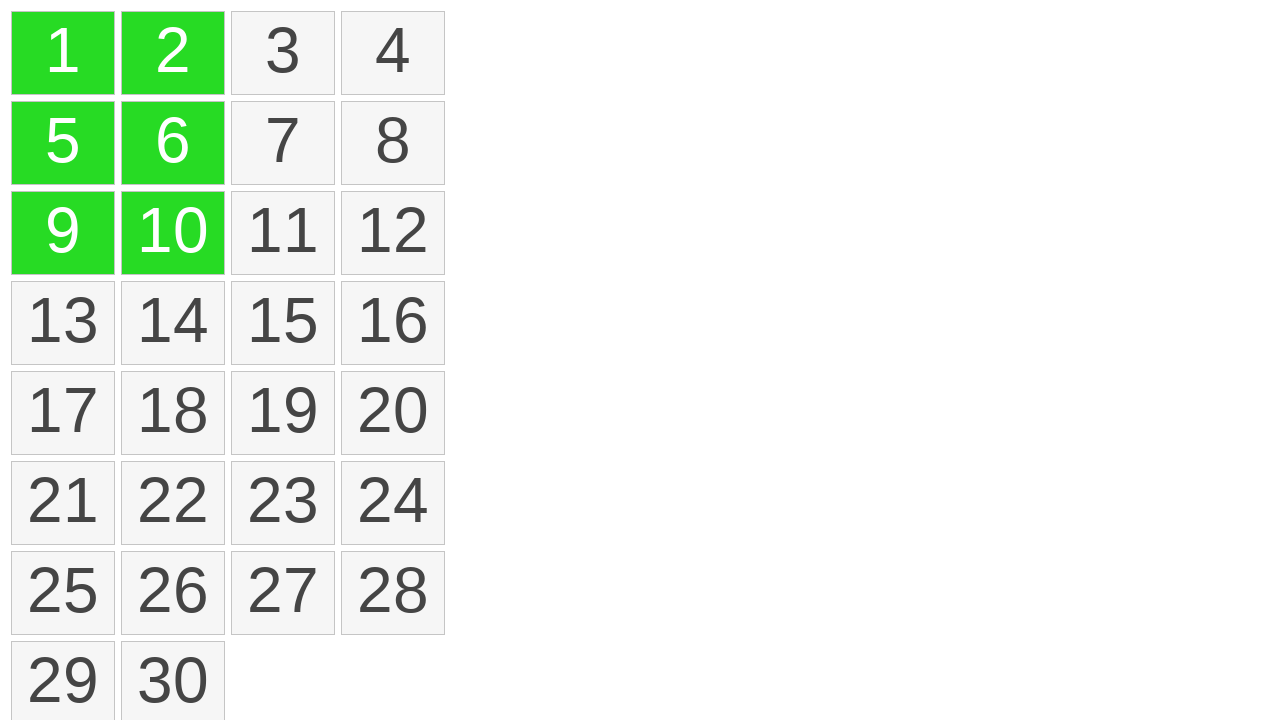